Tests static dropdown selection functionality by selecting options using different methods: by index, by visible text, and by value

Starting URL: https://rahulshettyacademy.com/dropdownsPractise

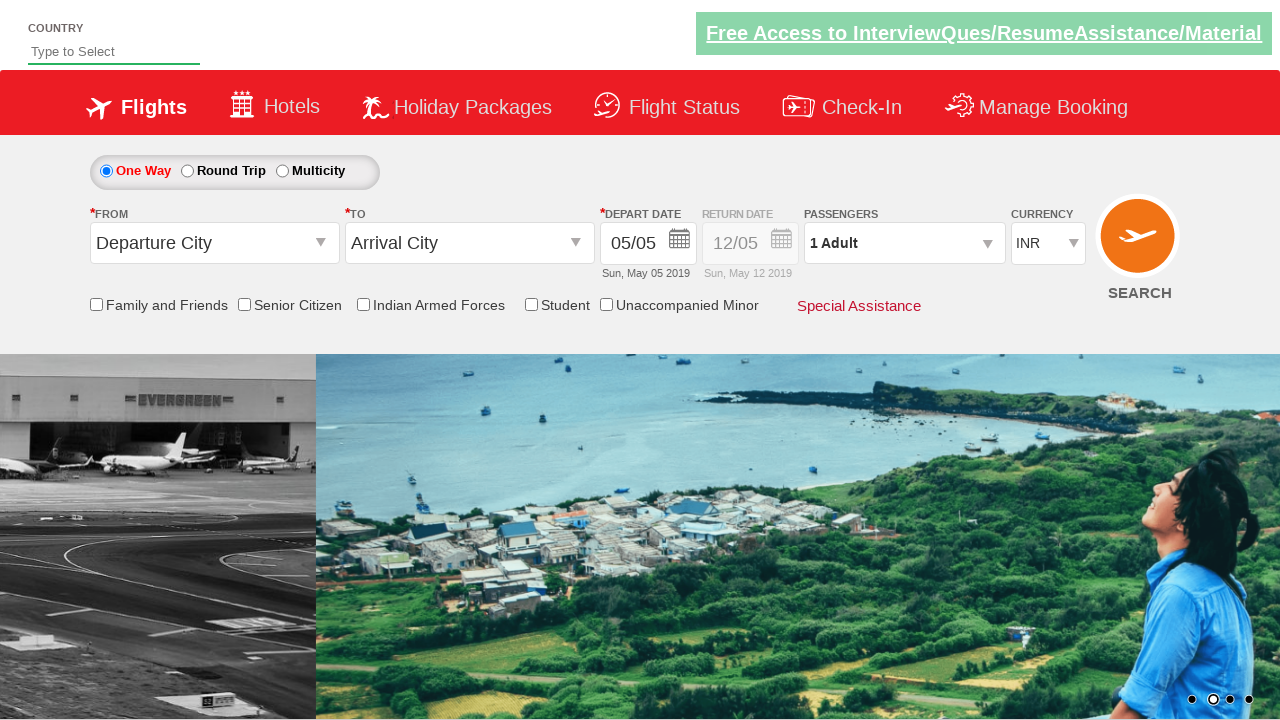

Navigated to dropdown practice page
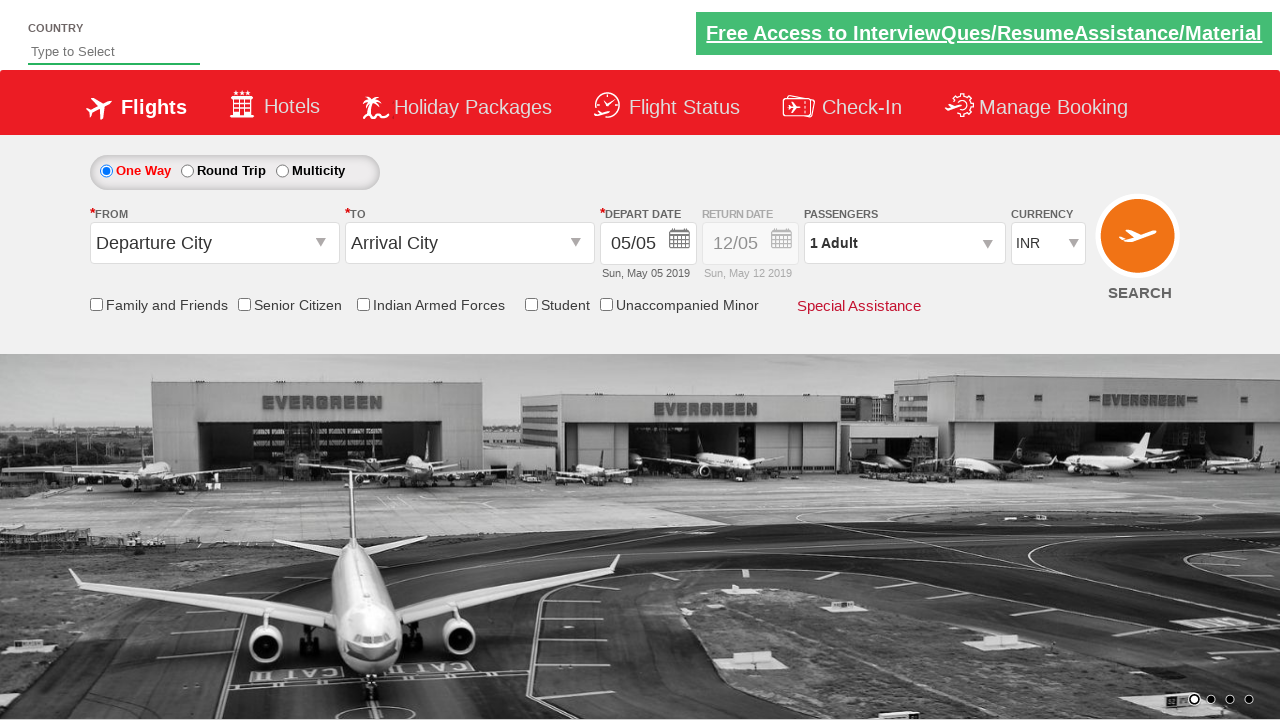

Currency dropdown is visible and ready
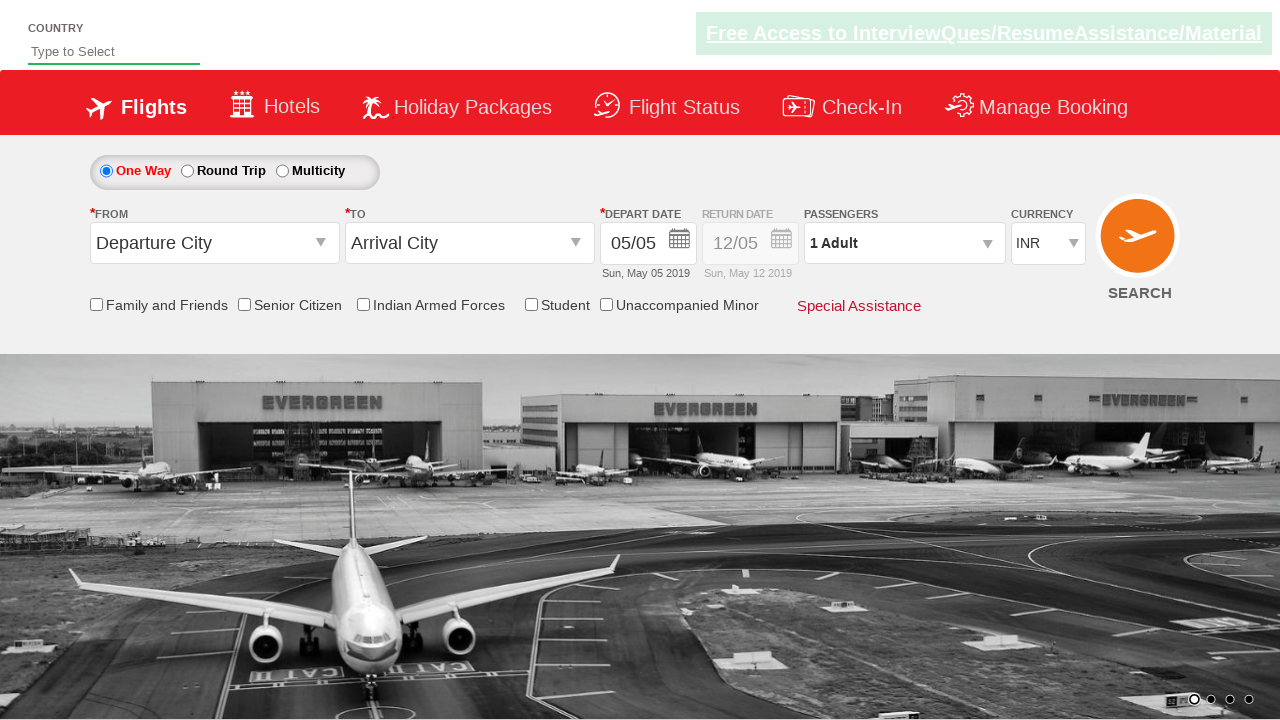

Selected dropdown option by index 3 on #ctl00_mainContent_DropDownListCurrency
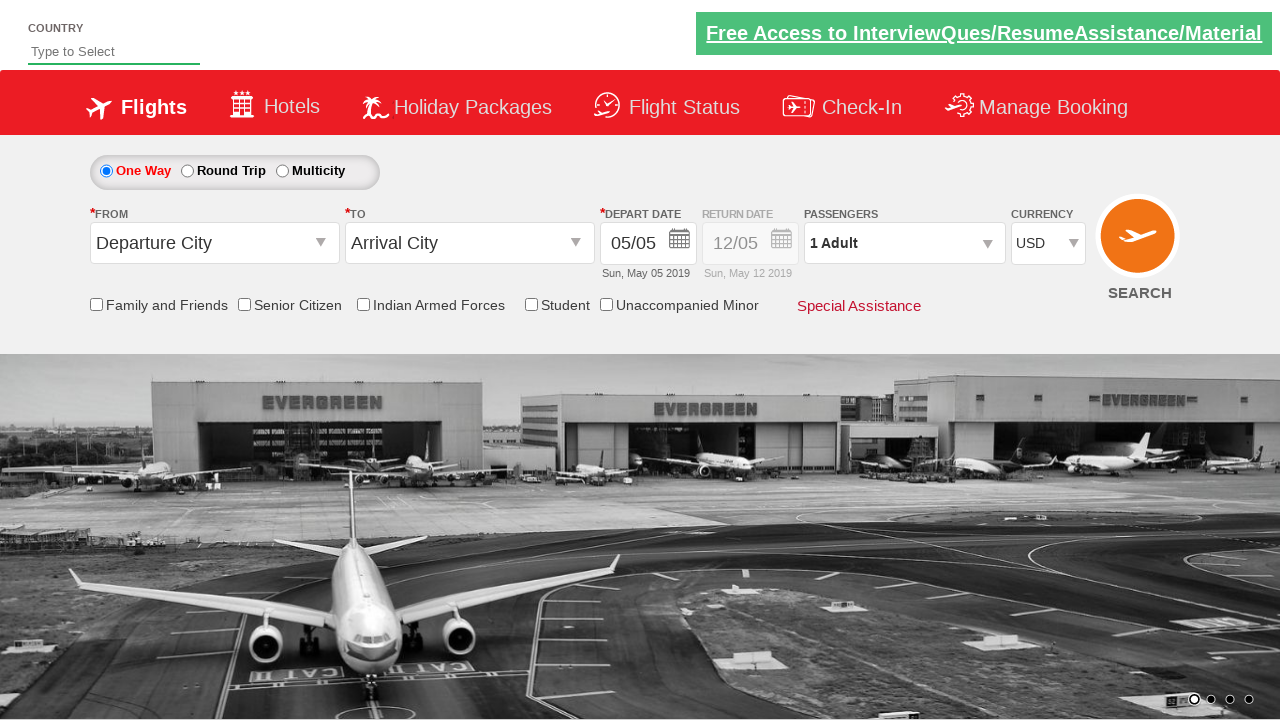

Selected dropdown option by visible text 'AED' on #ctl00_mainContent_DropDownListCurrency
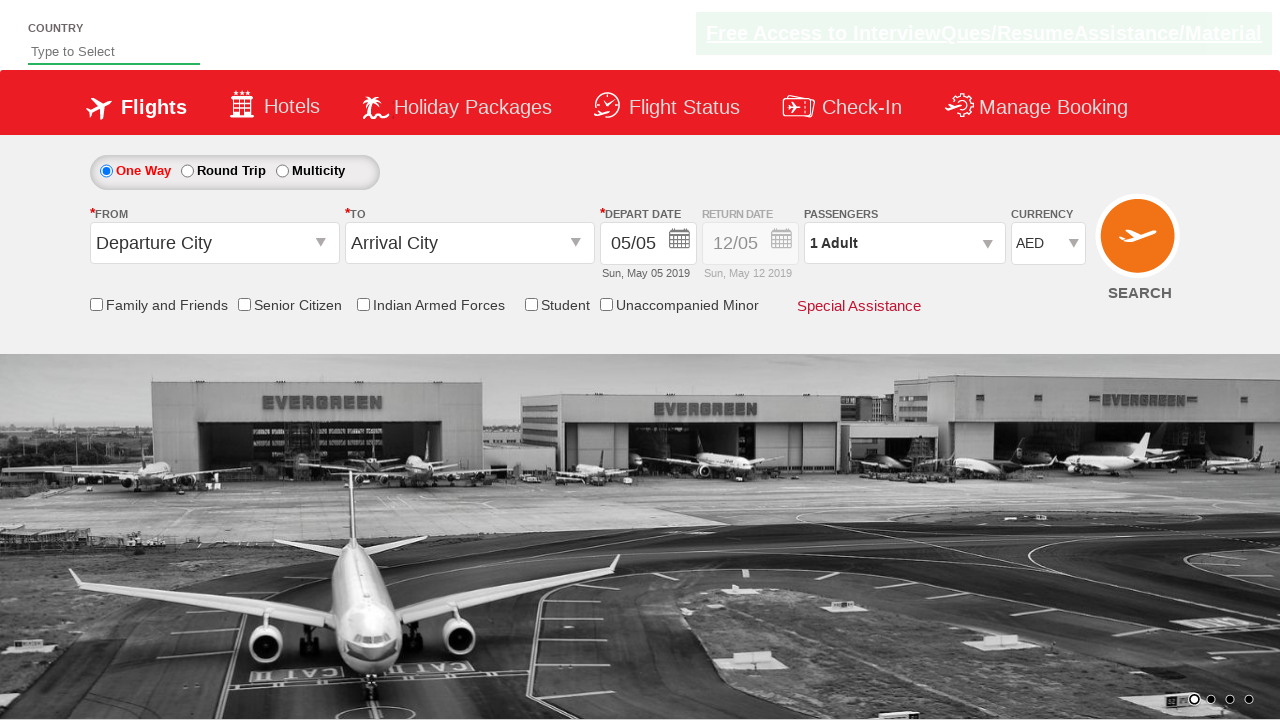

Selected dropdown option by value 'INR' on #ctl00_mainContent_DropDownListCurrency
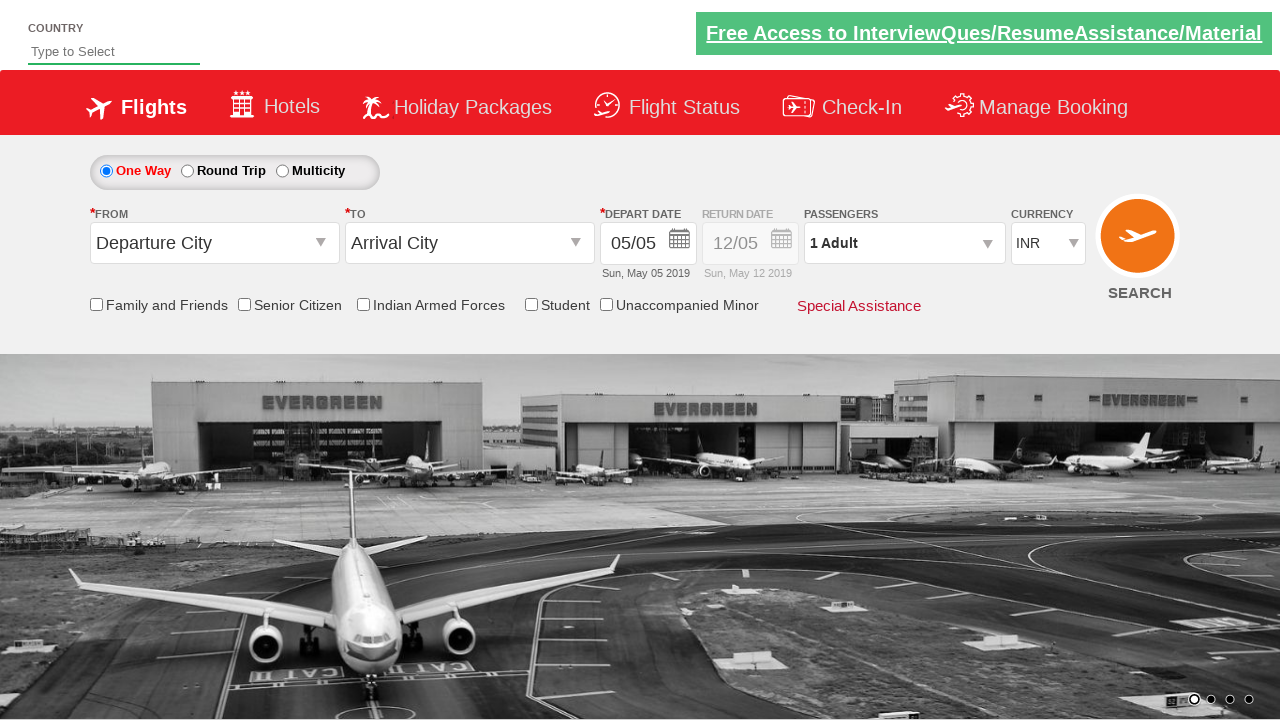

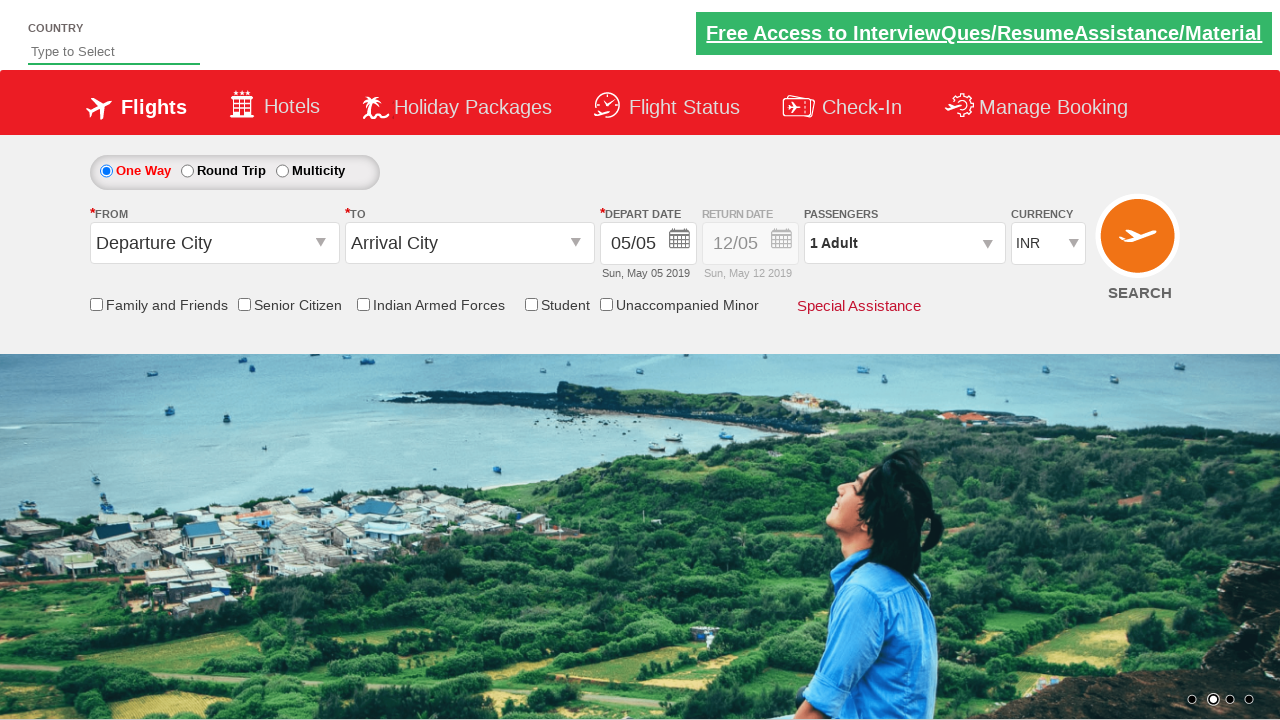